Tests dynamic controls page by clicking checkboxes, removing and adding elements, and verifying element visibility states

Starting URL: http://the-internet.herokuapp.com/

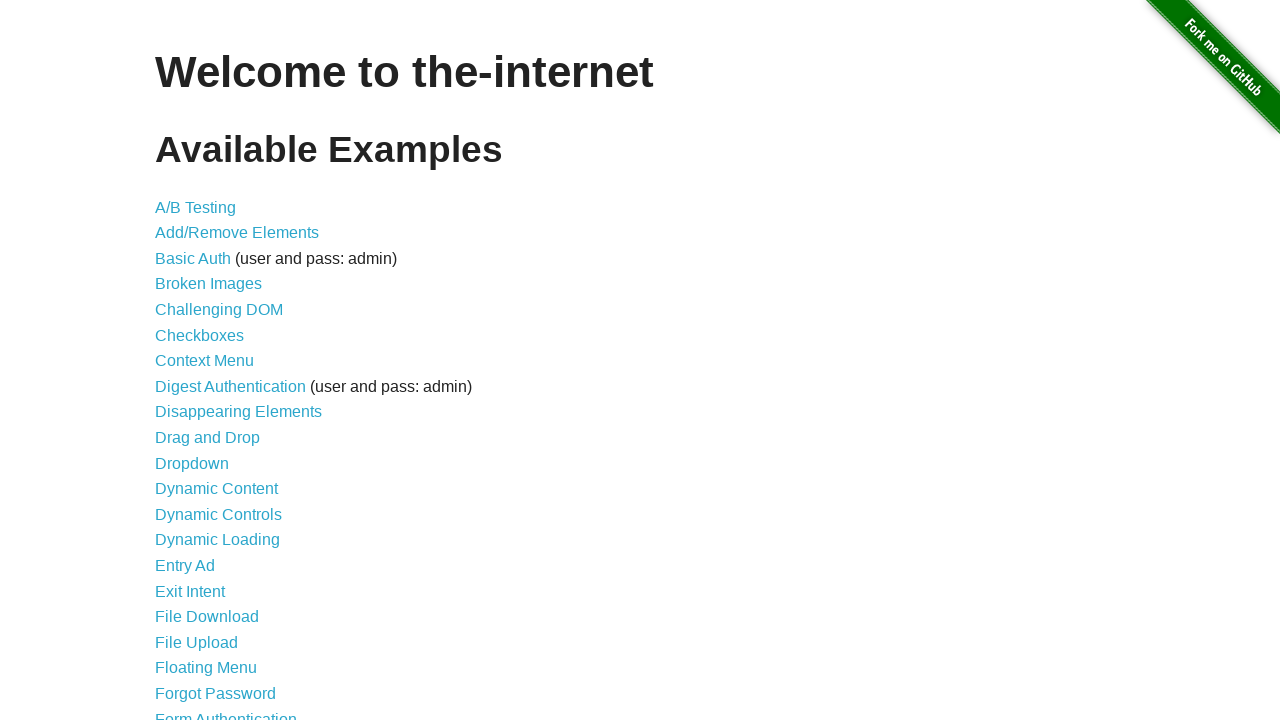

Clicked on Dynamic Controls link at (218, 514) on xpath=//a[contains(text(),'Dynamic Controls')]
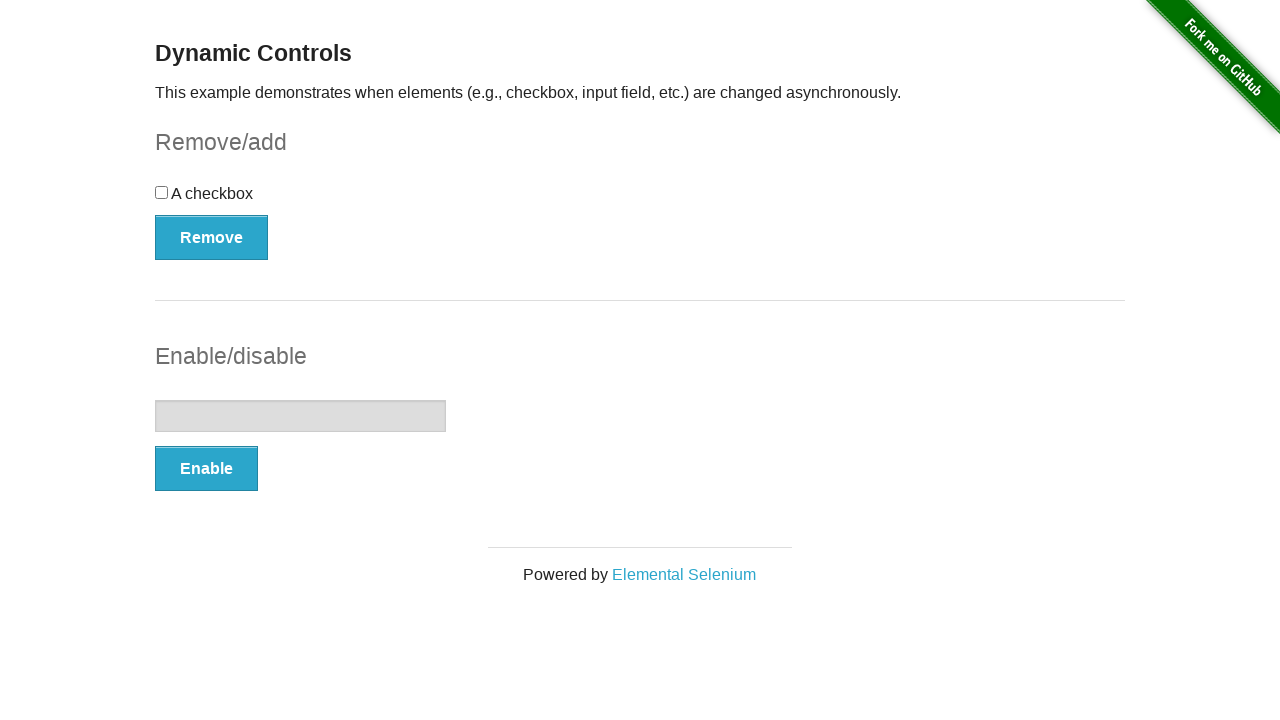

Clicked the checkbox at (162, 192) on xpath=//div[@id='checkbox']//input
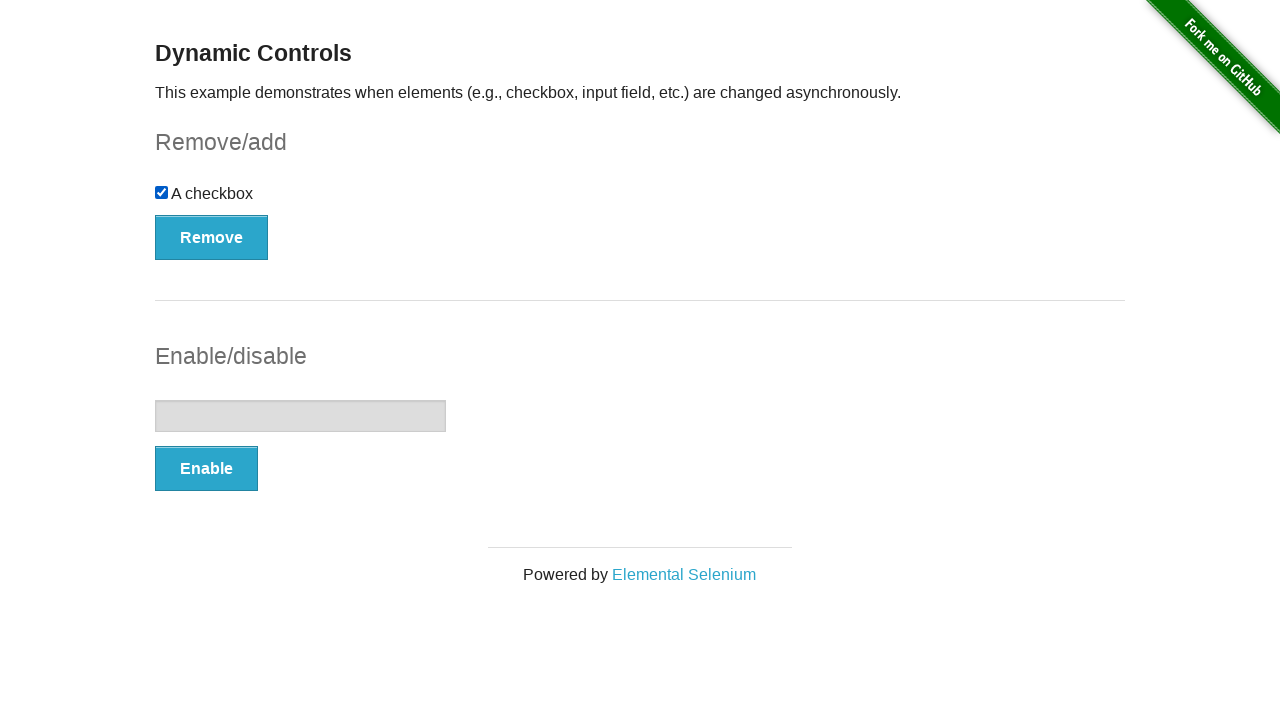

Clicked Remove button at (212, 237) on xpath=//button[contains(text(),'Remove')]
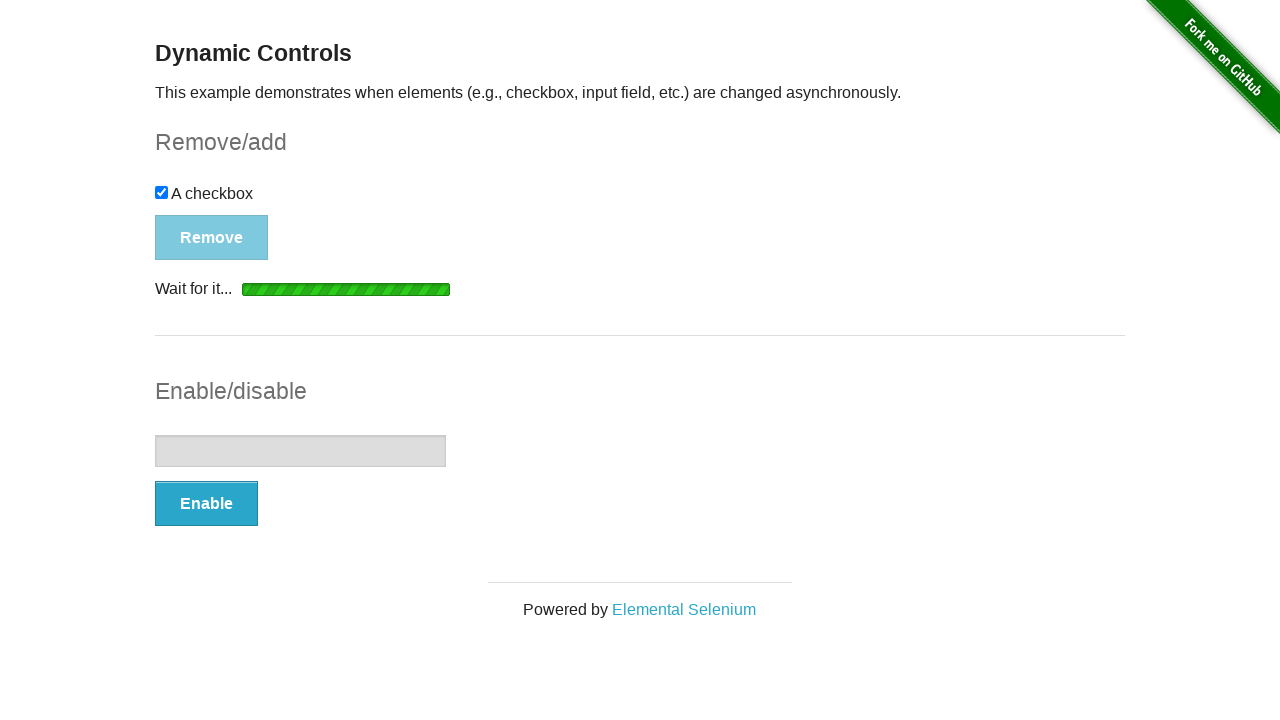

Waited for checkbox to become invisible
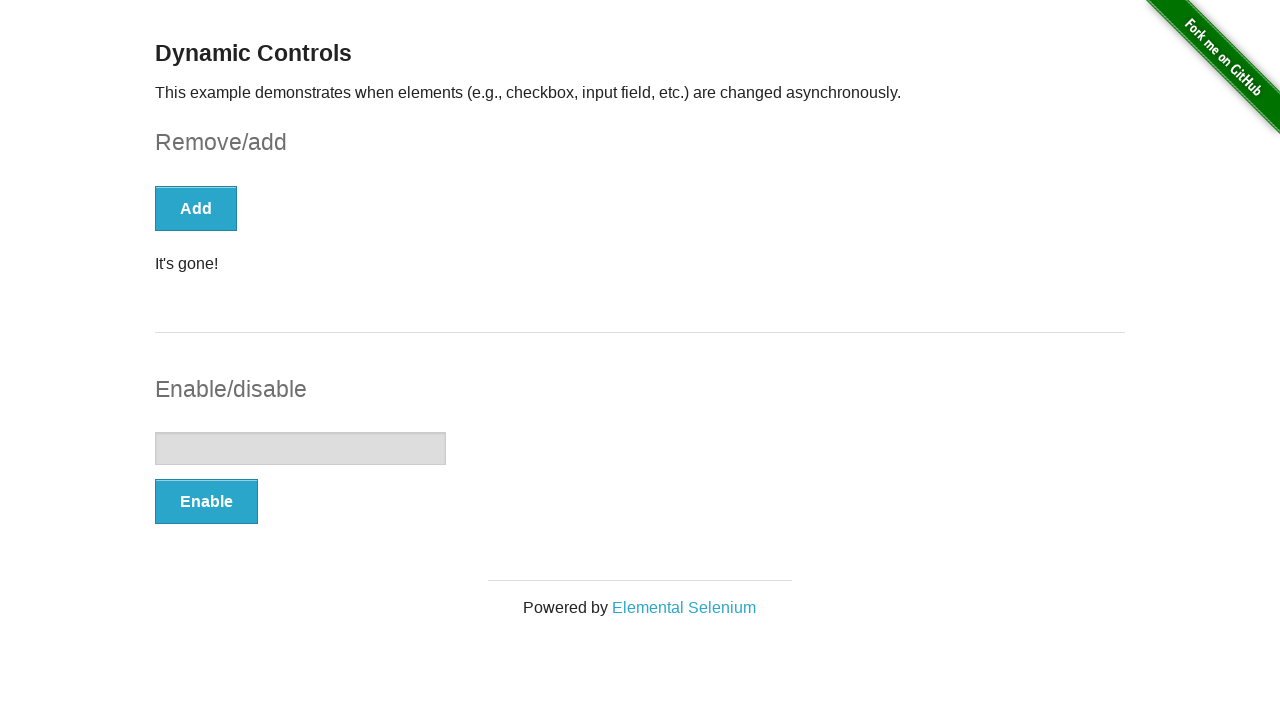

Clicked Add button at (196, 208) on xpath=//button[contains(text(),'Add')]
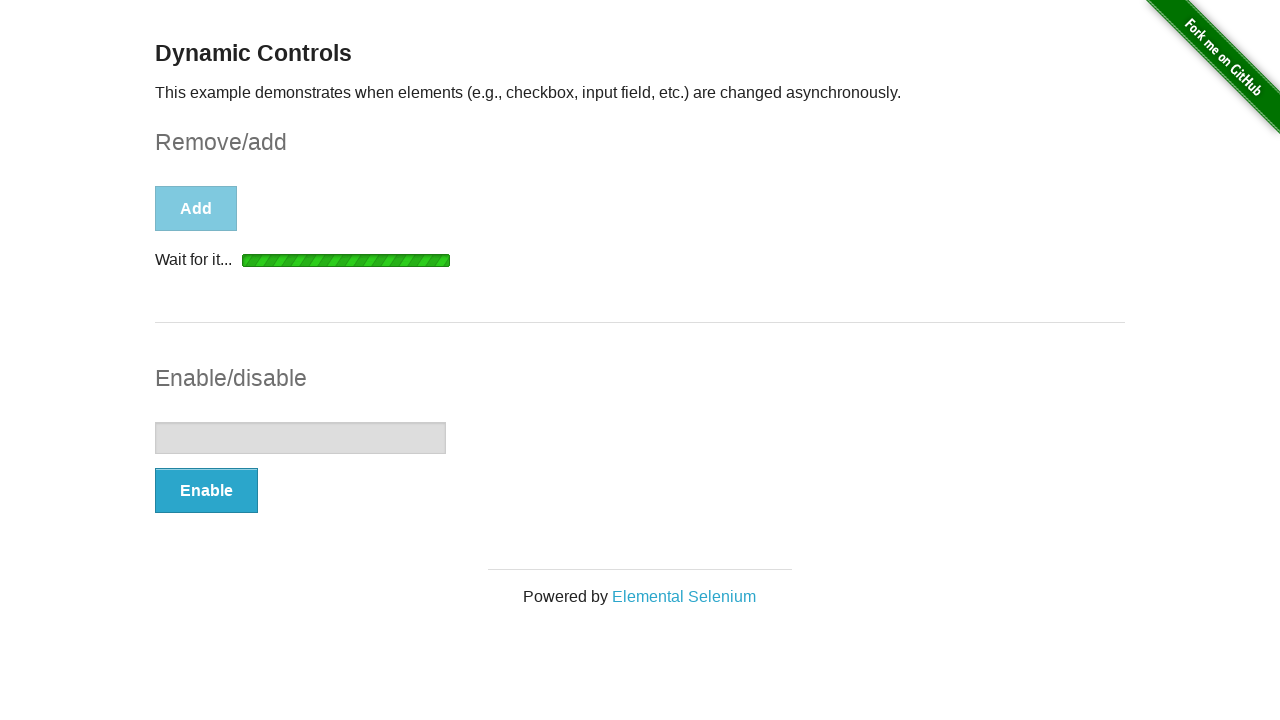

Waited for checkbox to become visible again
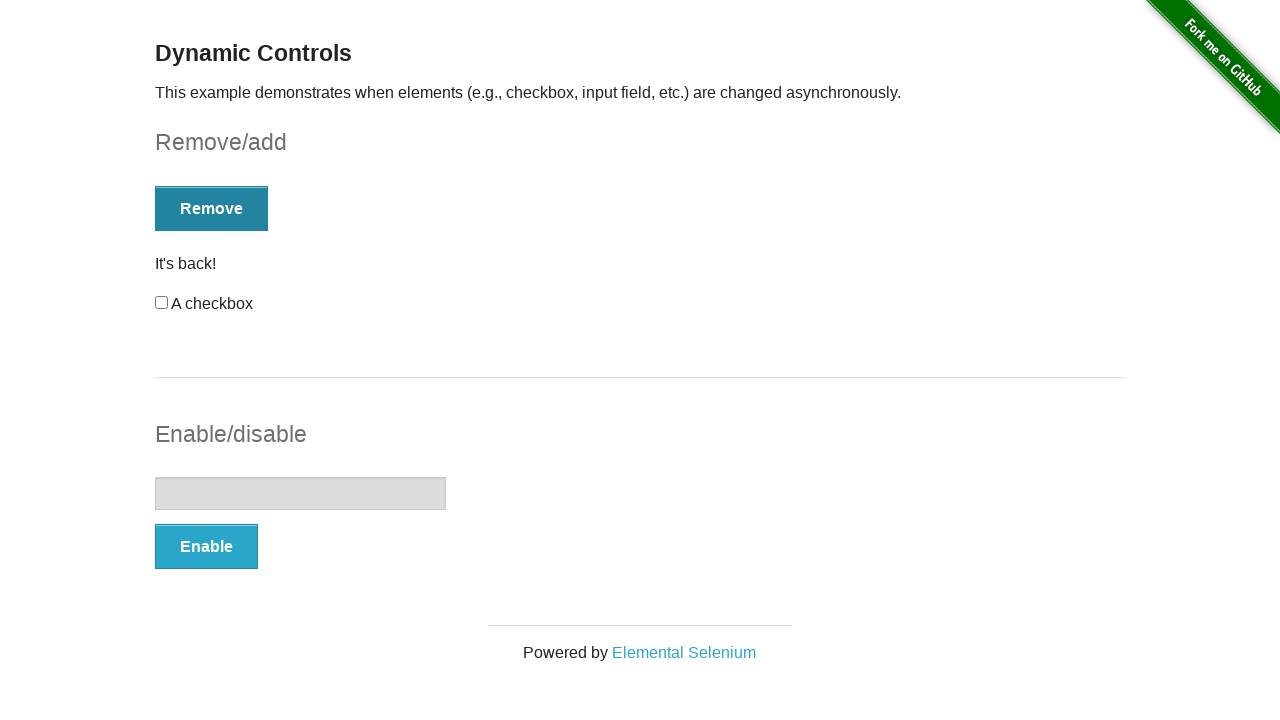

Clicked the checkbox at (162, 303) on xpath=//input[@id='checkbox']
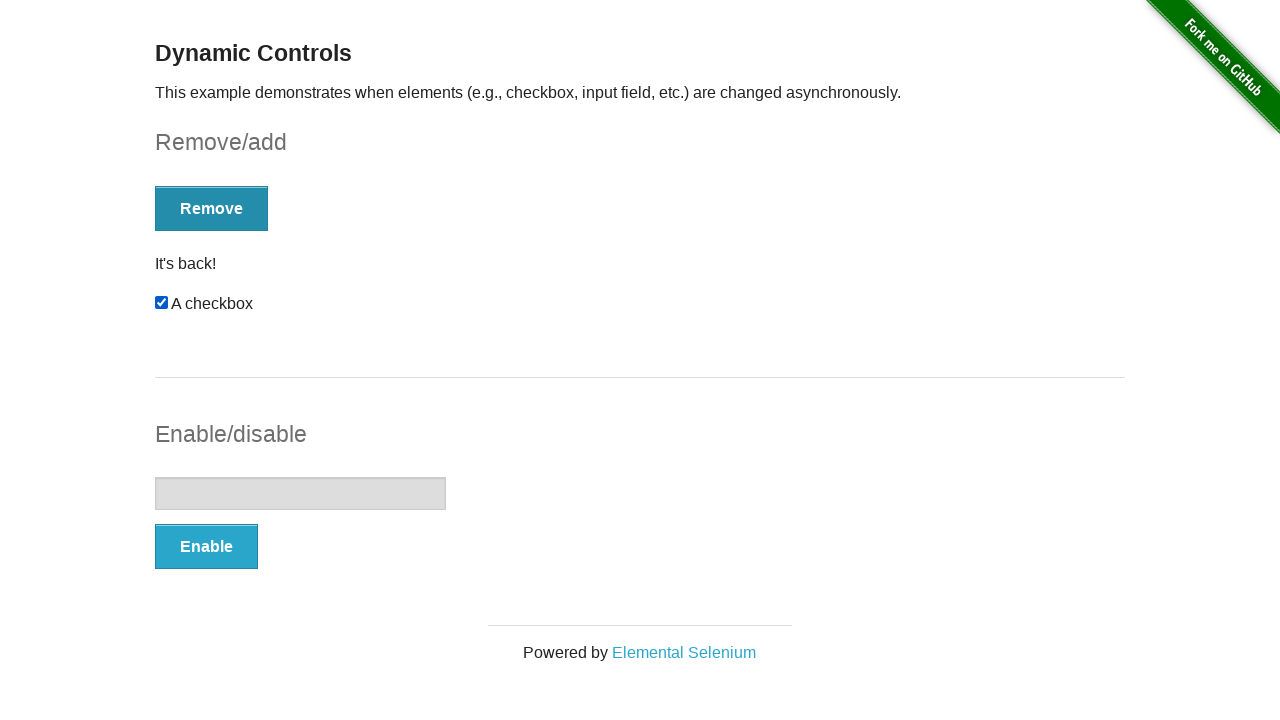

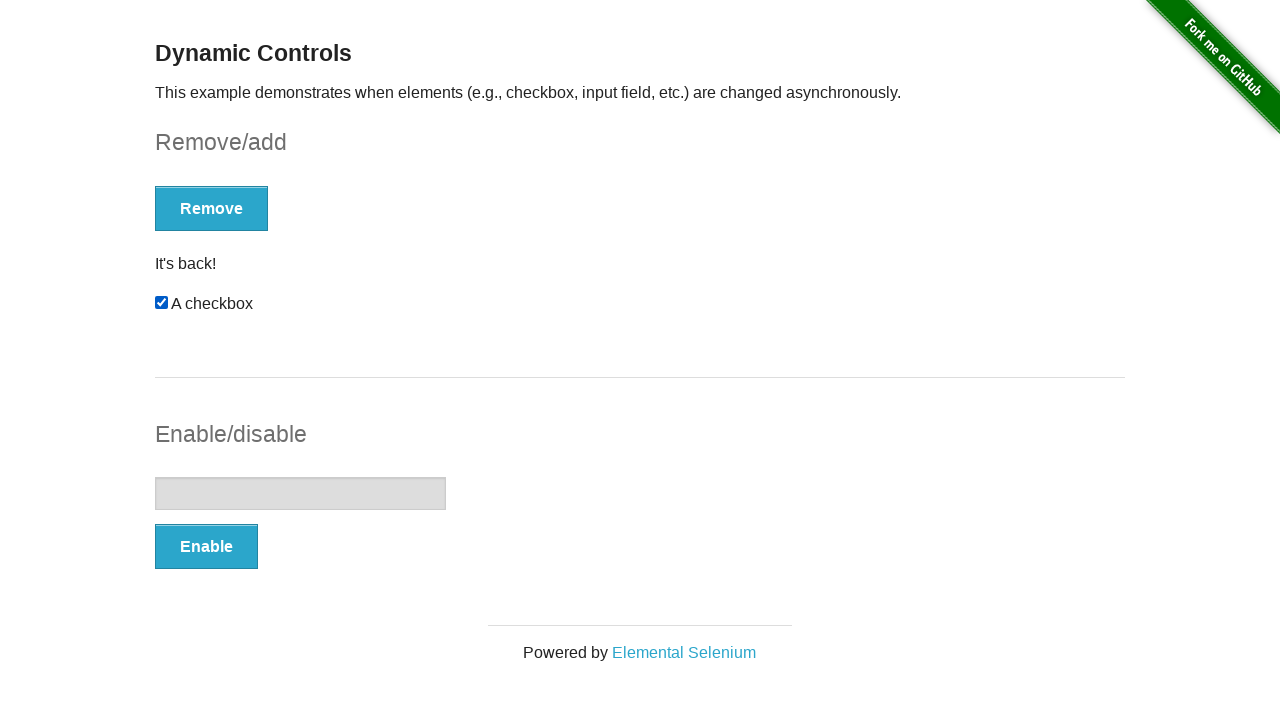